Tests auto-suggestive dropdown functionality by typing a partial country name and selecting the matching option from the suggestions

Starting URL: https://rahulshettyacademy.com/dropdownsPractise/

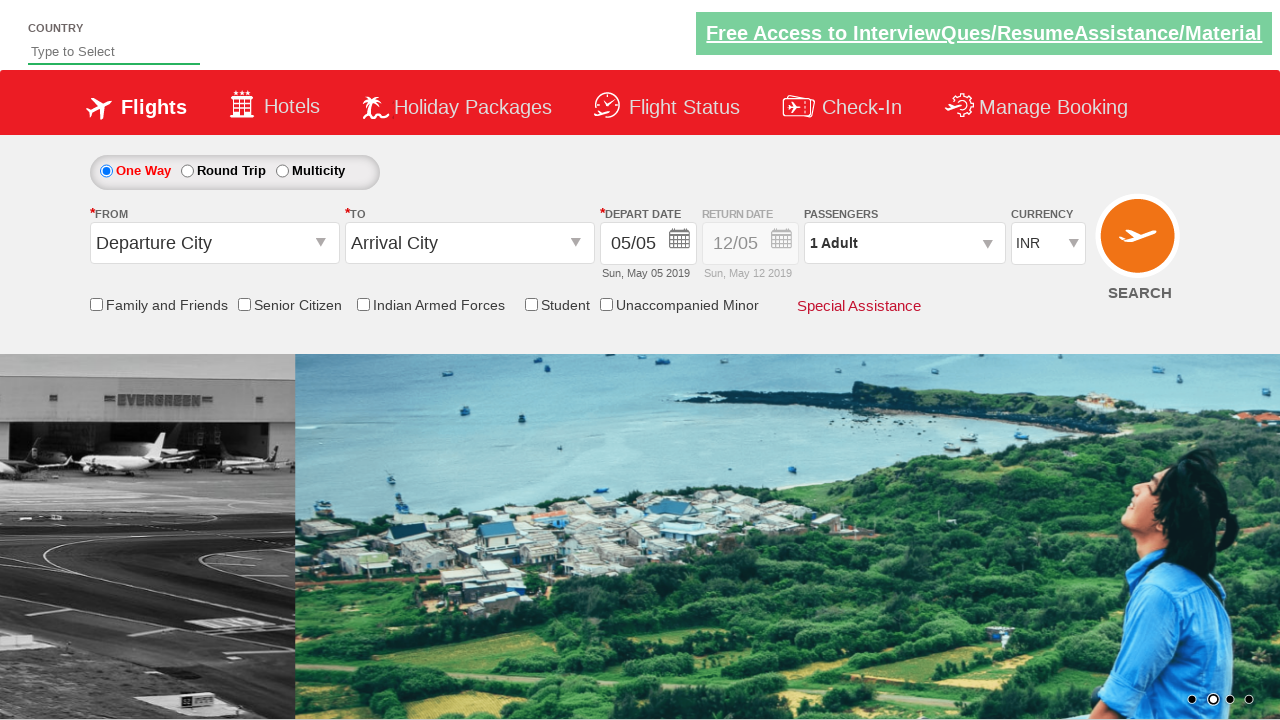

Filled autosuggest input with partial country name 'Ja' on #autosuggest
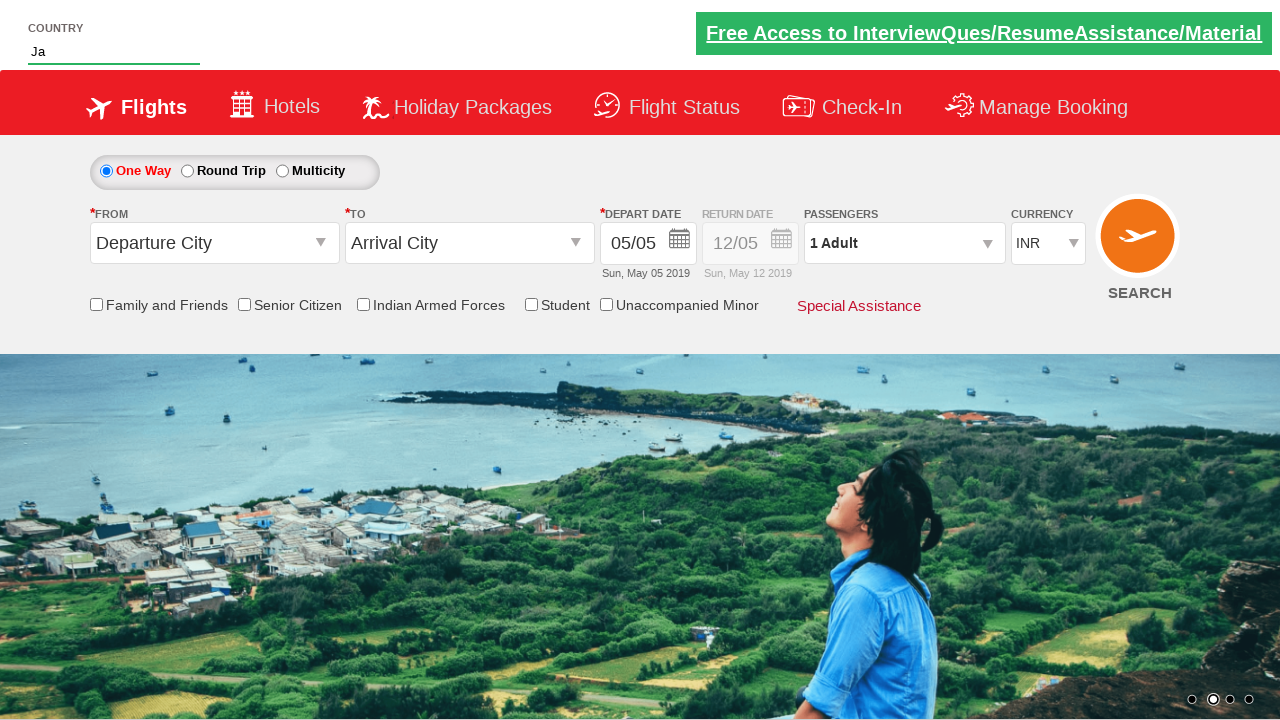

Waited for dropdown suggestions to appear
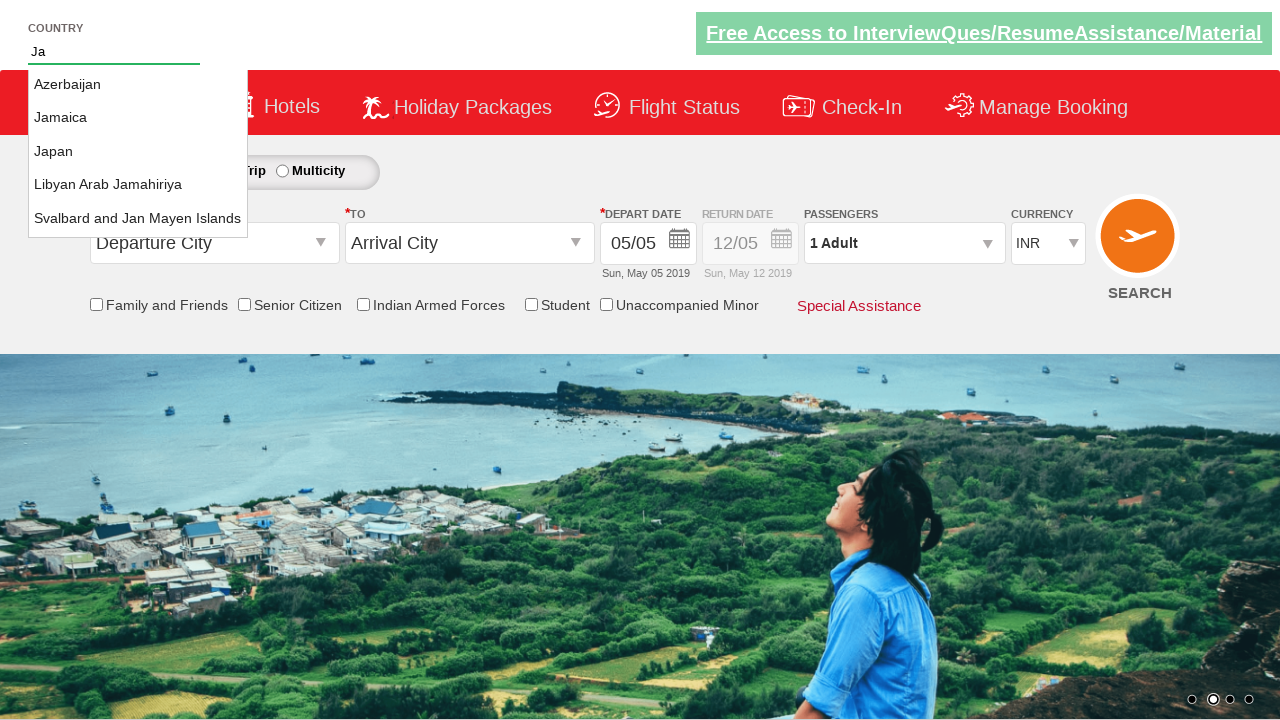

Clicked on 'Japan' option from the auto-suggestive dropdown at (138, 152) on xpath=//li[@class='ui-menu-item']/a[text()='Japan']
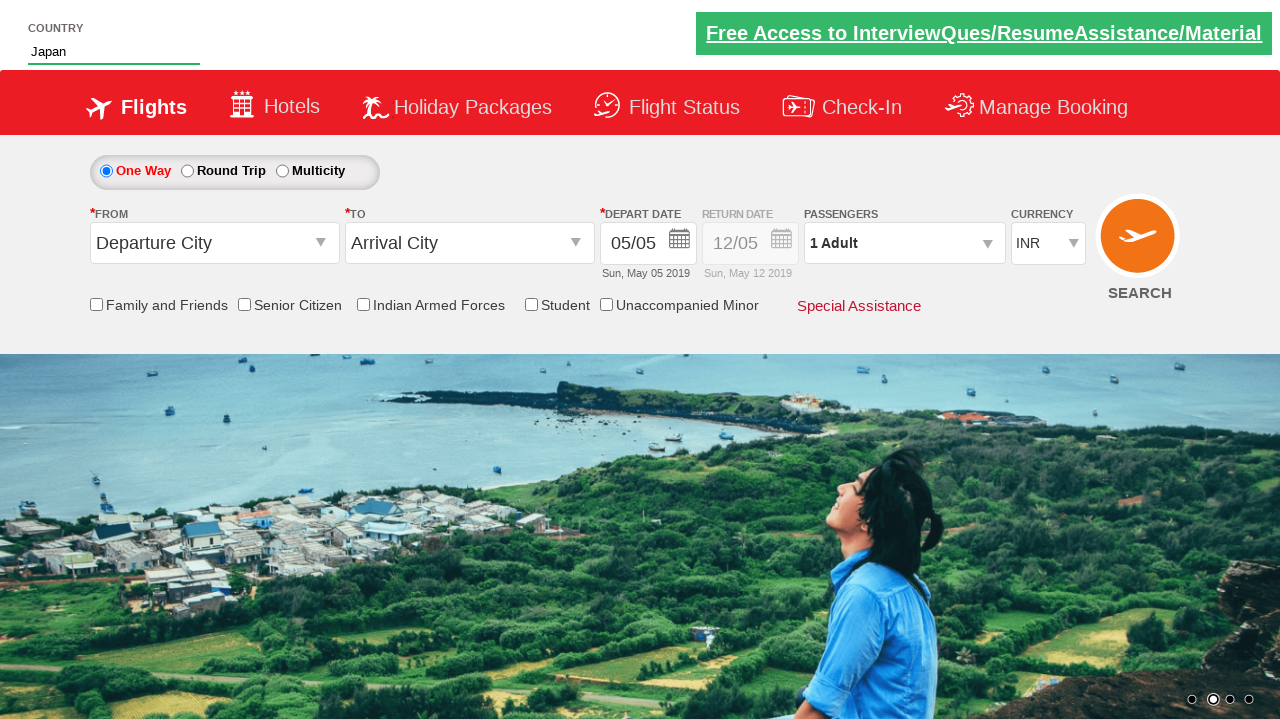

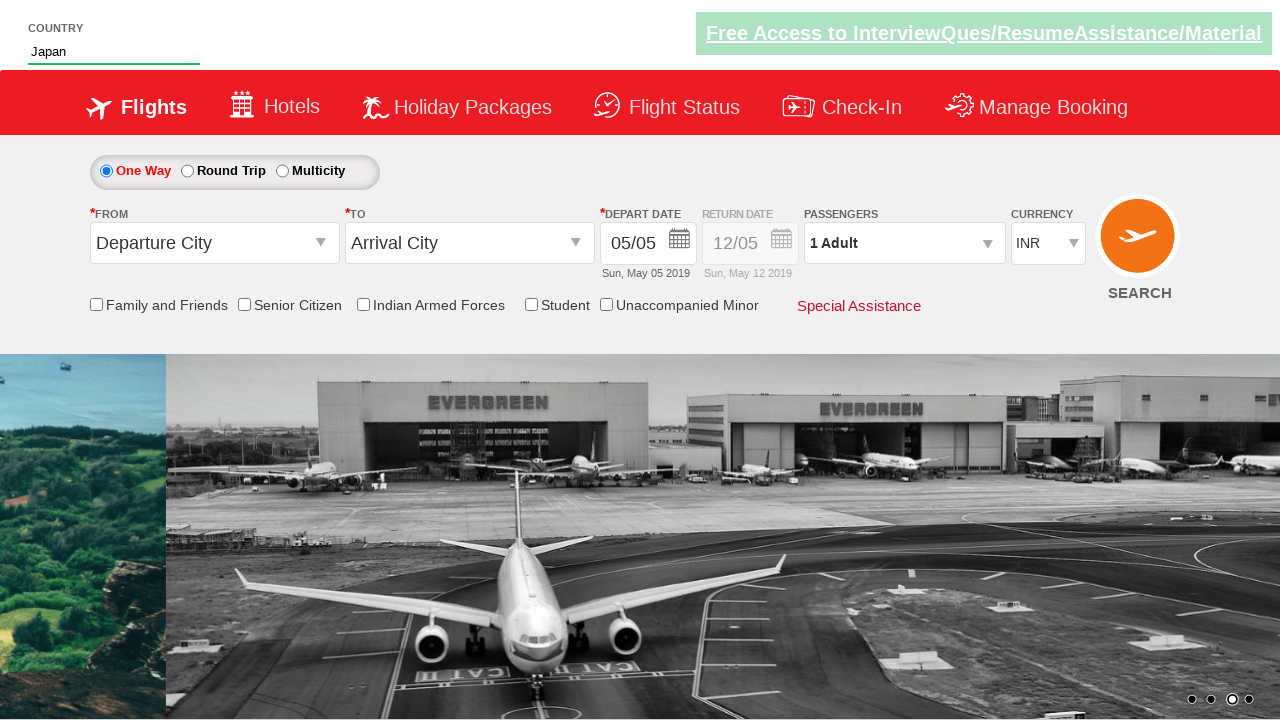